Navigates to the WebDriverManager GitHub repository page, maximizes the window, and scrolls to bring the "Status" link element into view

Starting URL: https://github.com/bonigarcia/webdrivermanager

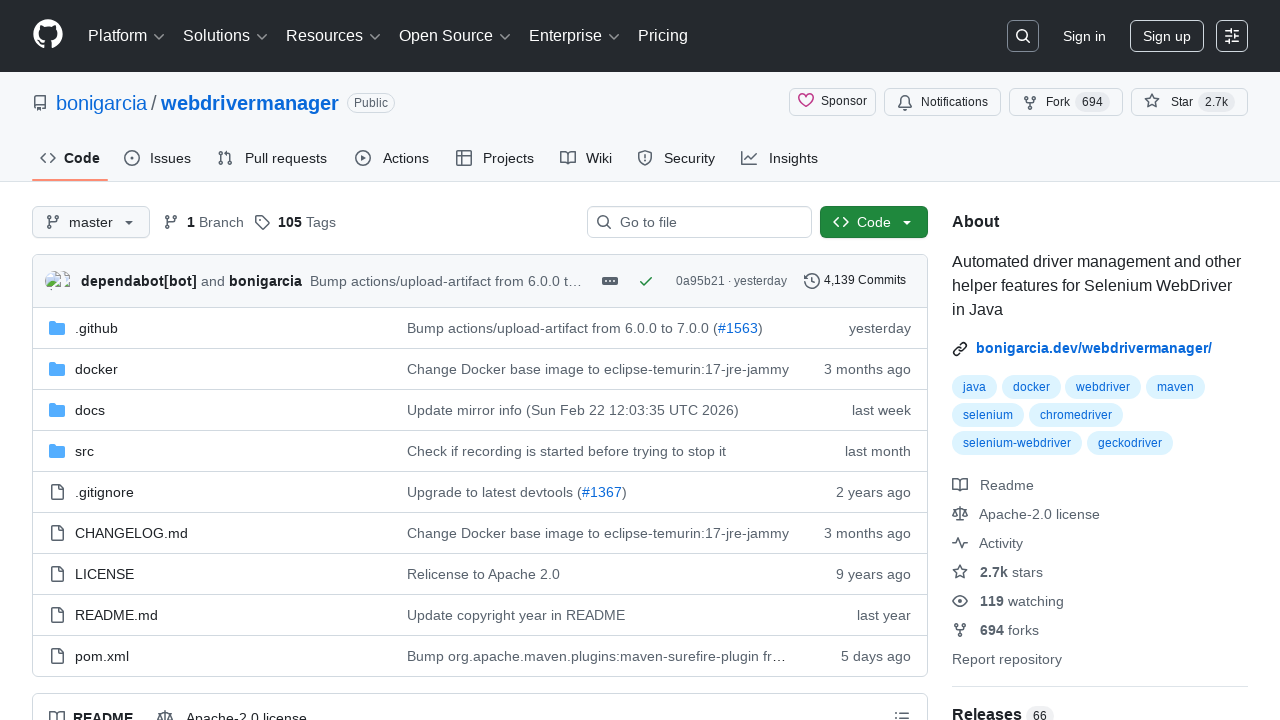

Navigated to WebDriverManager GitHub repository
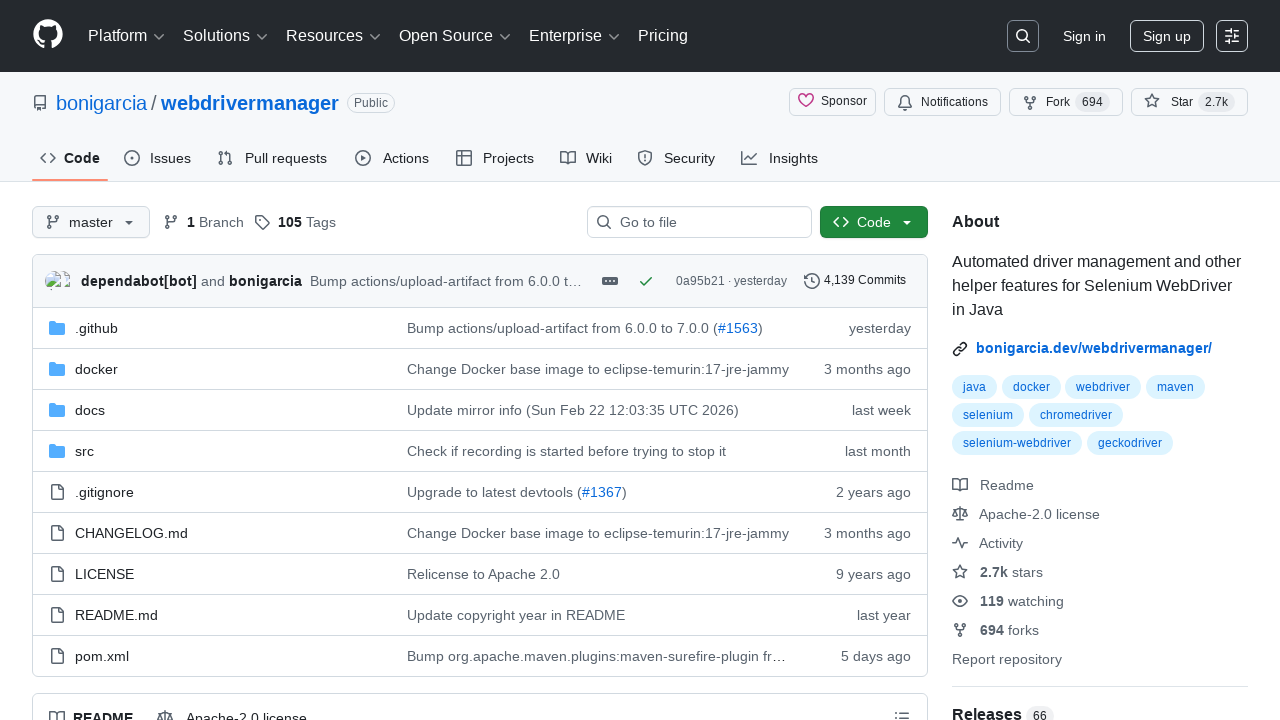

Maximized browser window
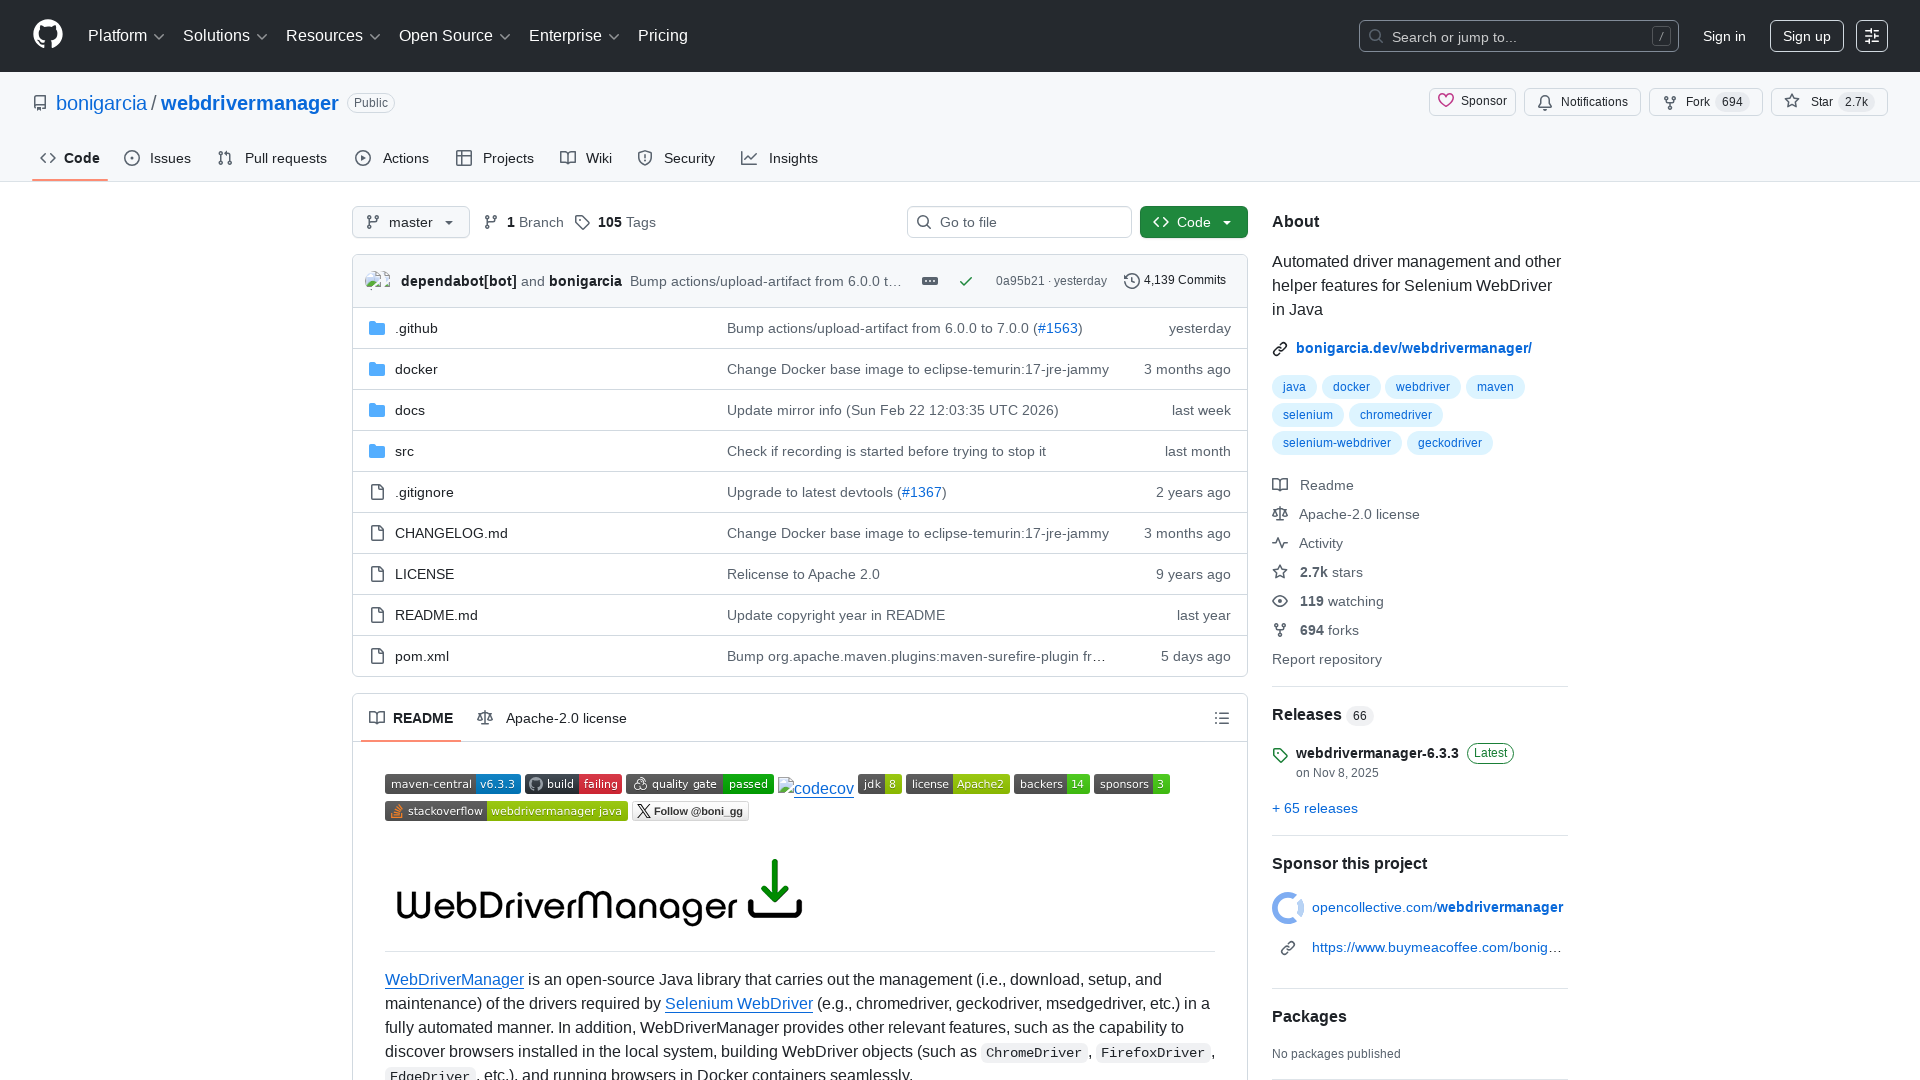

Scrolled 'Status' link into view
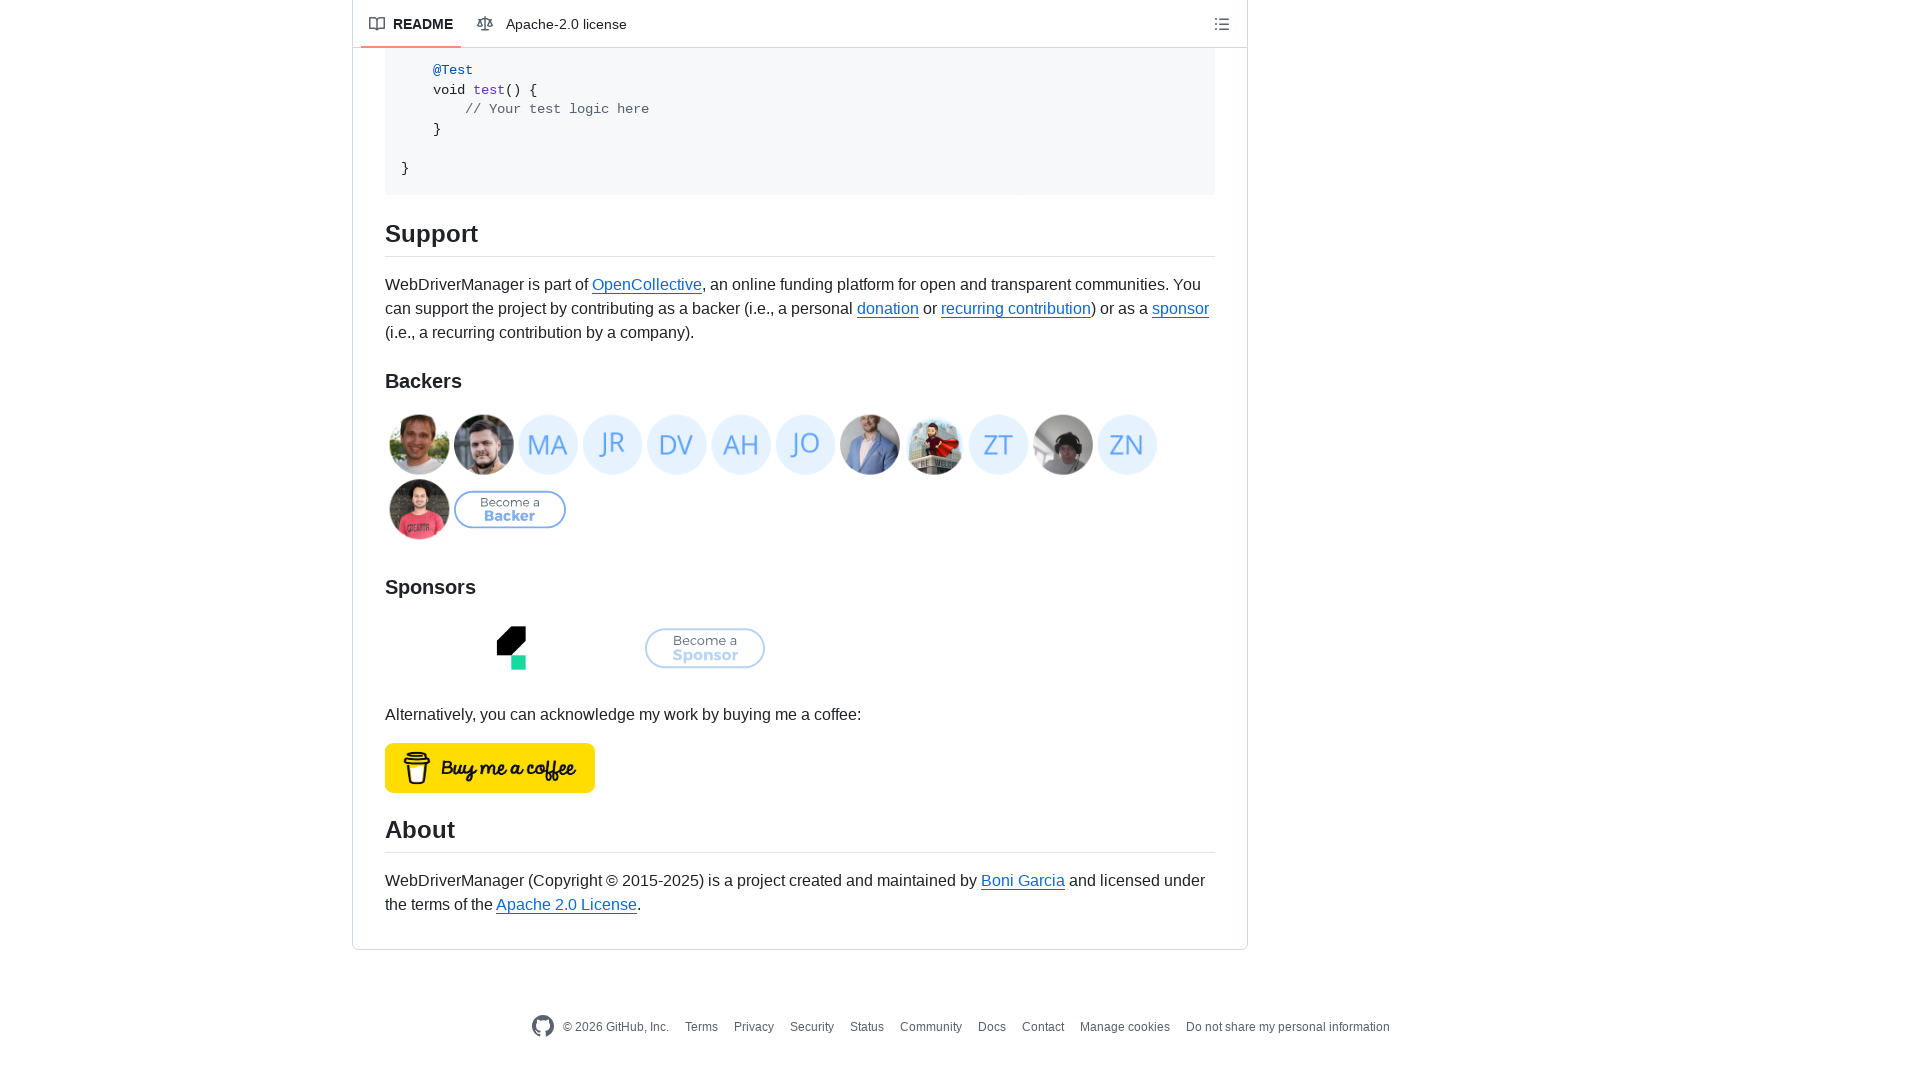

Status link is now visible
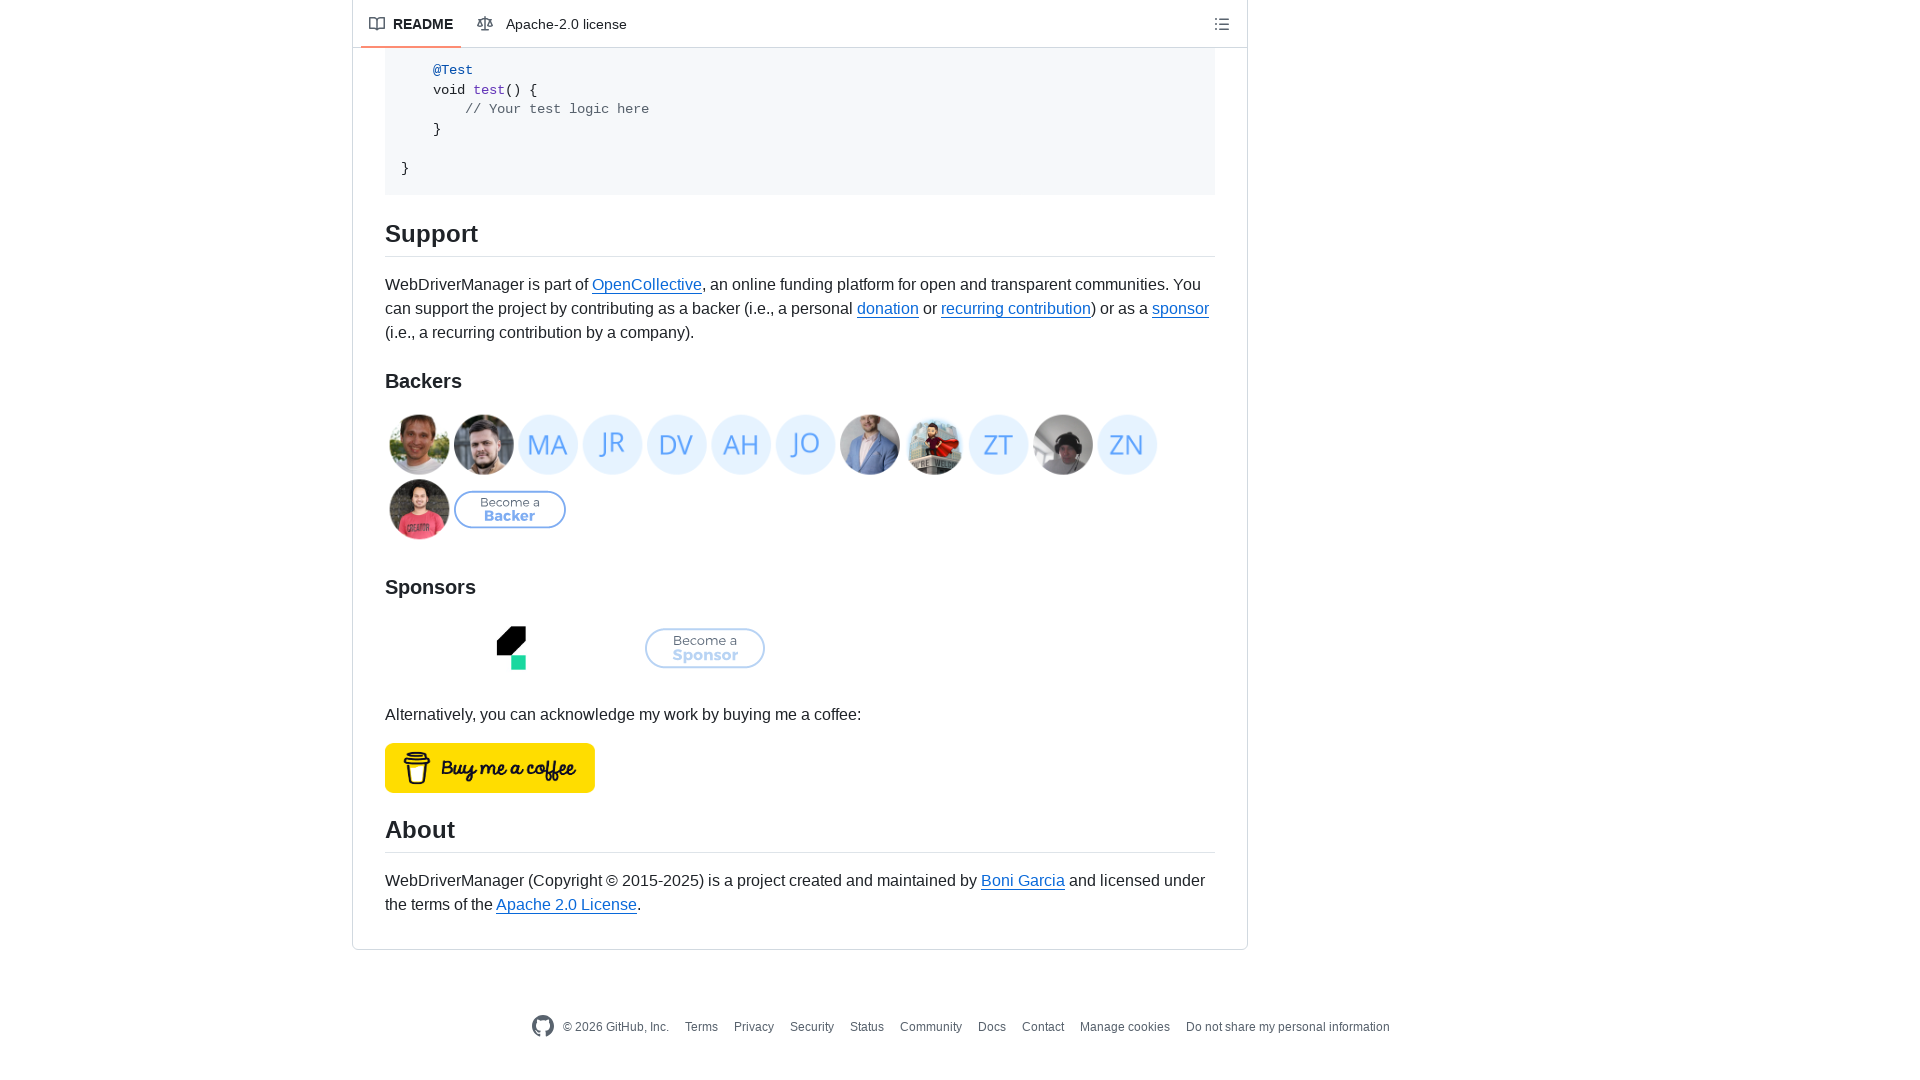

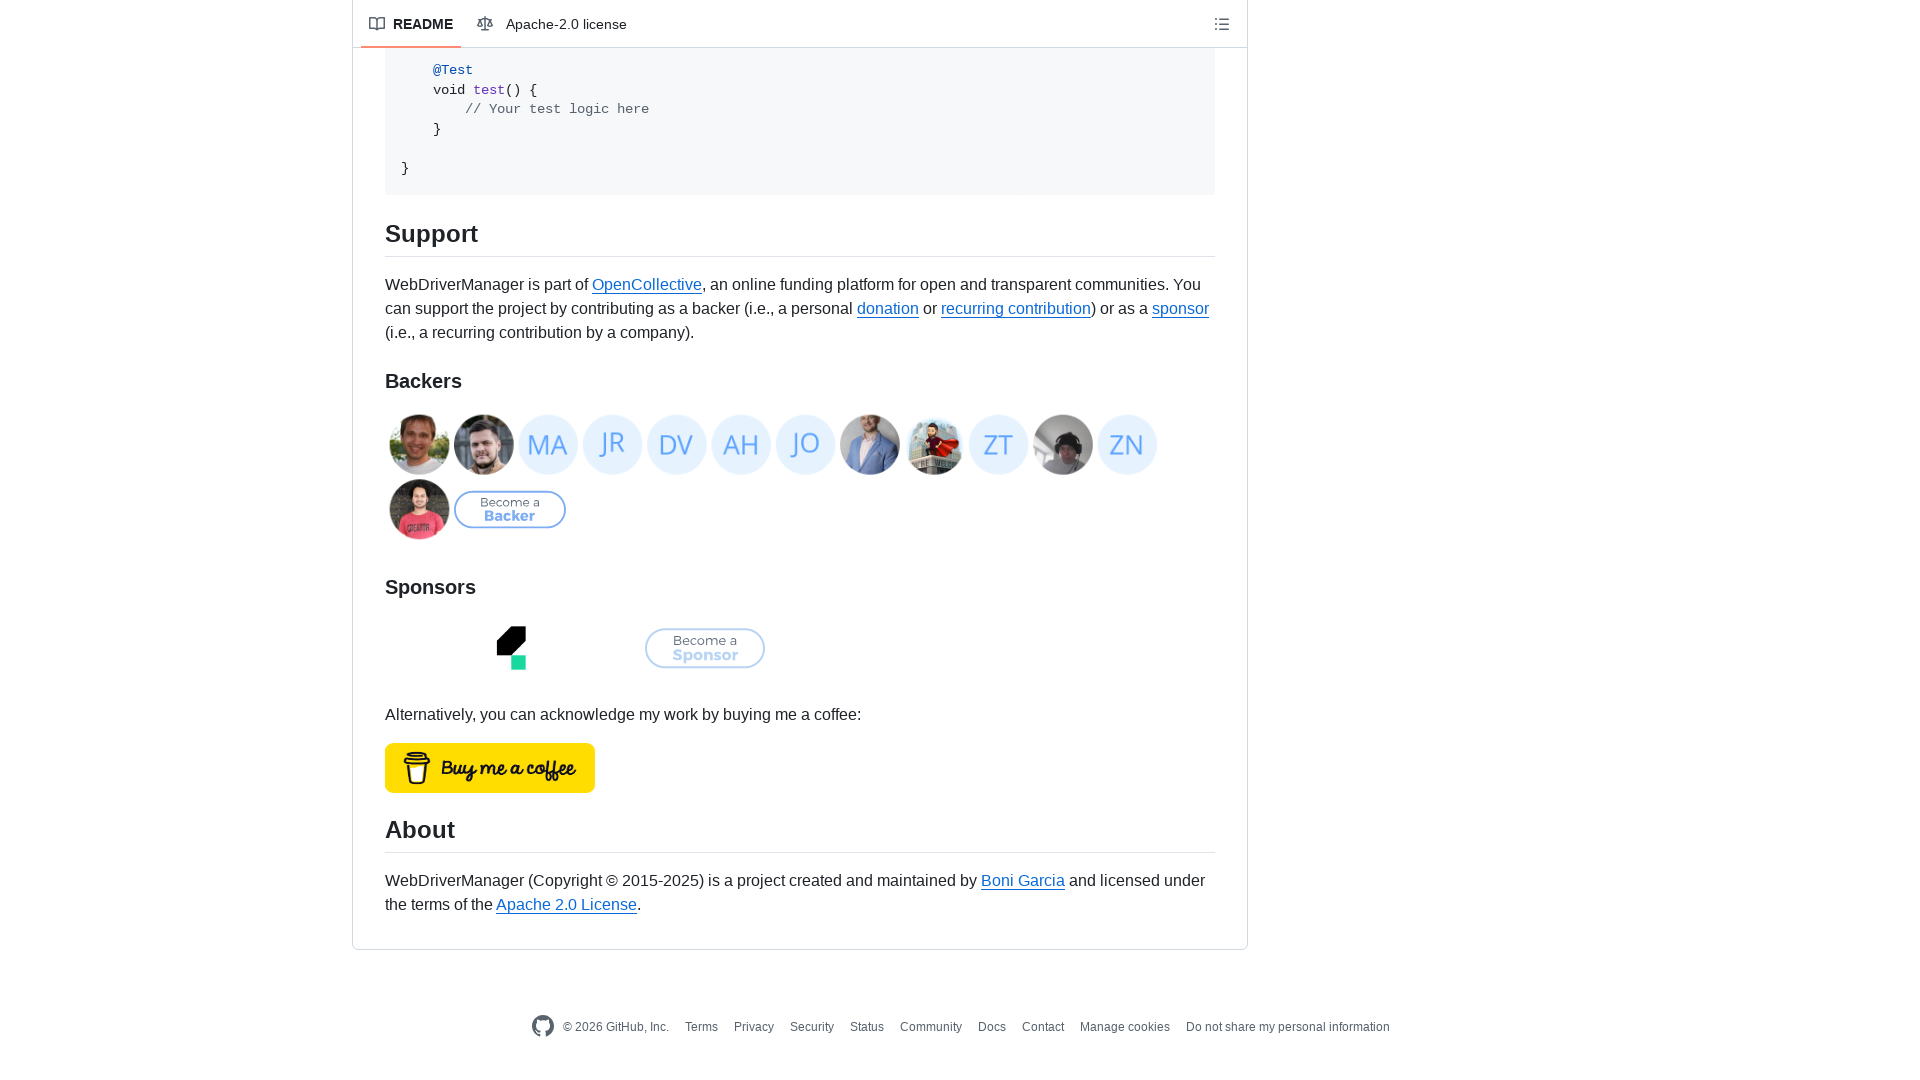